Navigates to W3Schools homepage and clicks on the "Get Certified" link to test navigation functionality

Starting URL: https://www.w3schools.com/

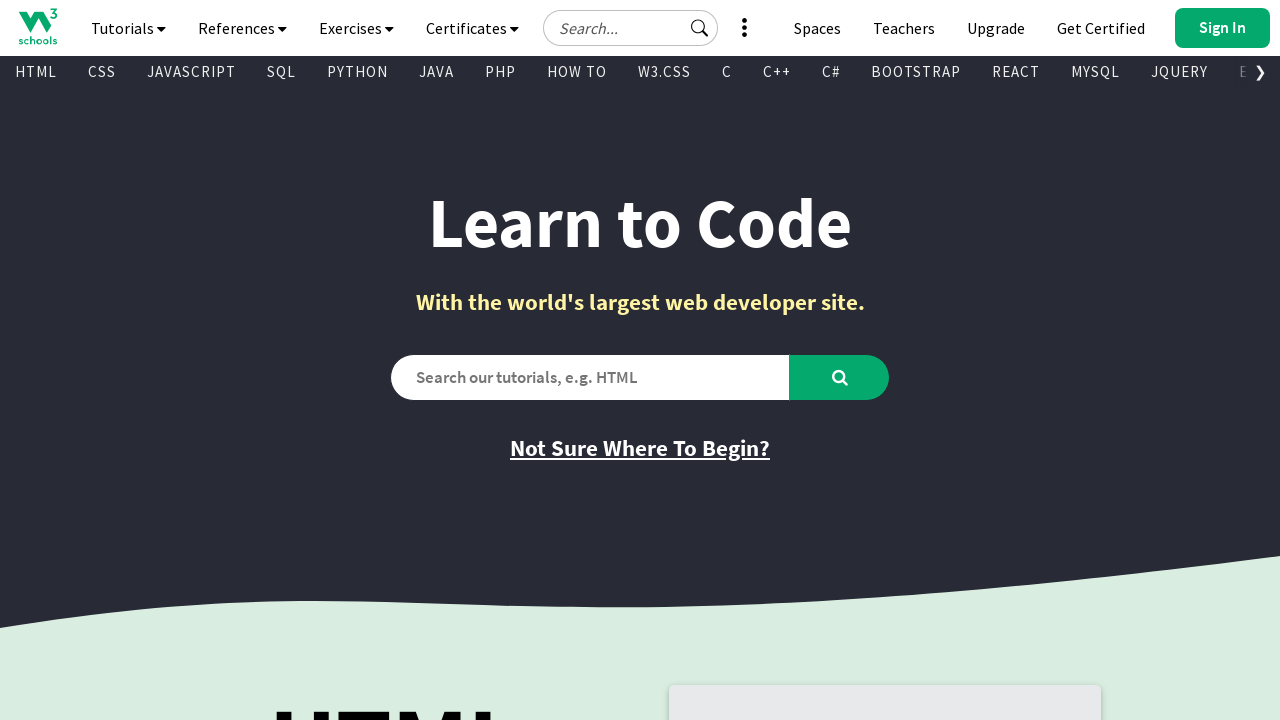

Clicked on the 'Get Certified' link at (1101, 28) on text=Get Certified
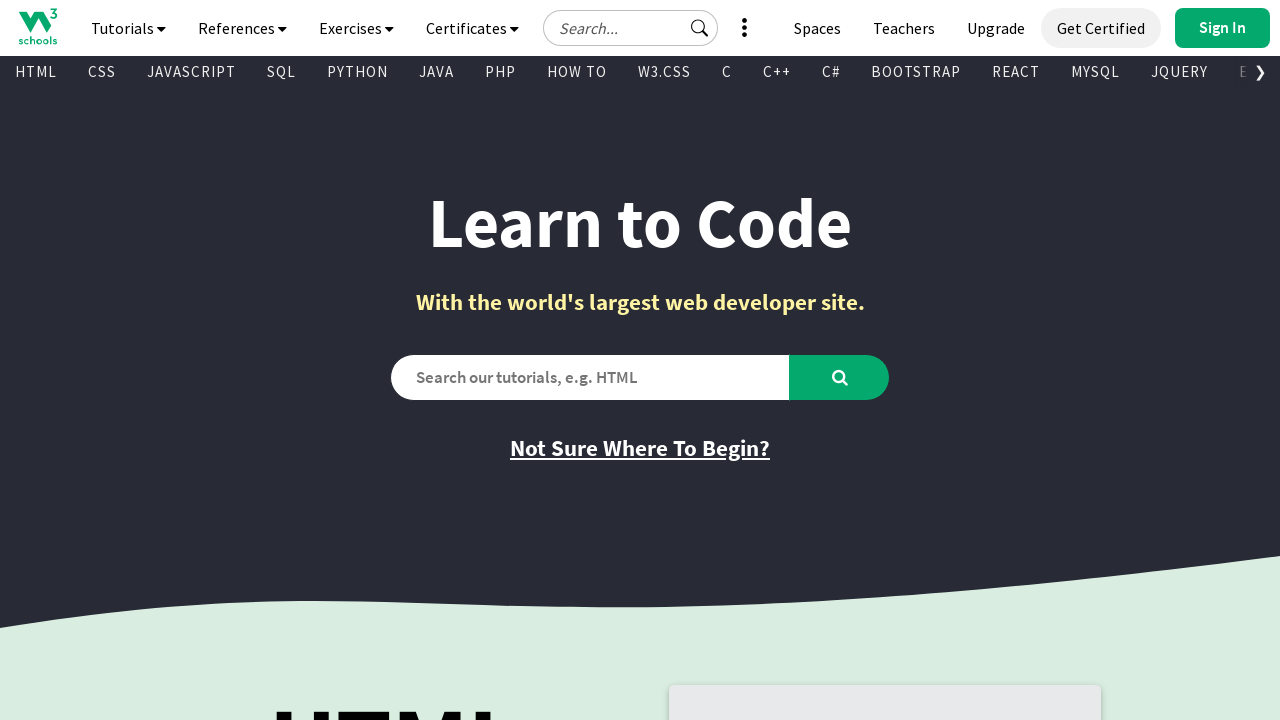

Certification page loaded and network idle
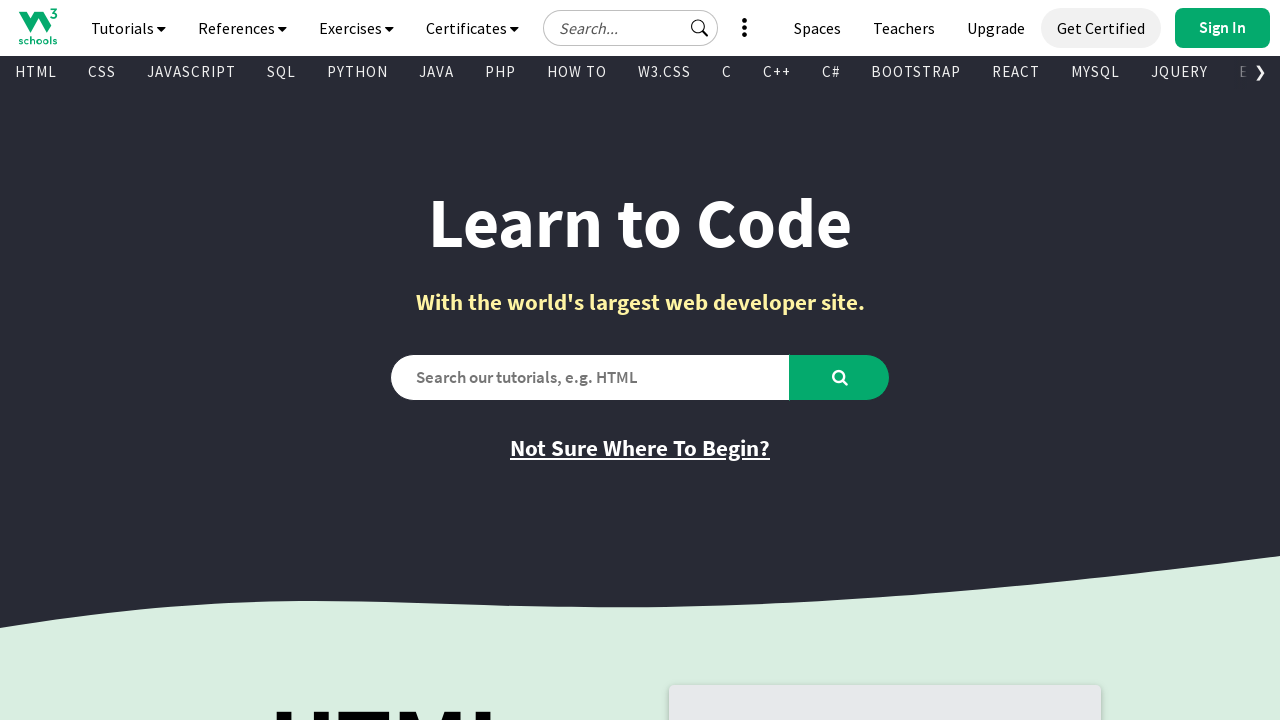

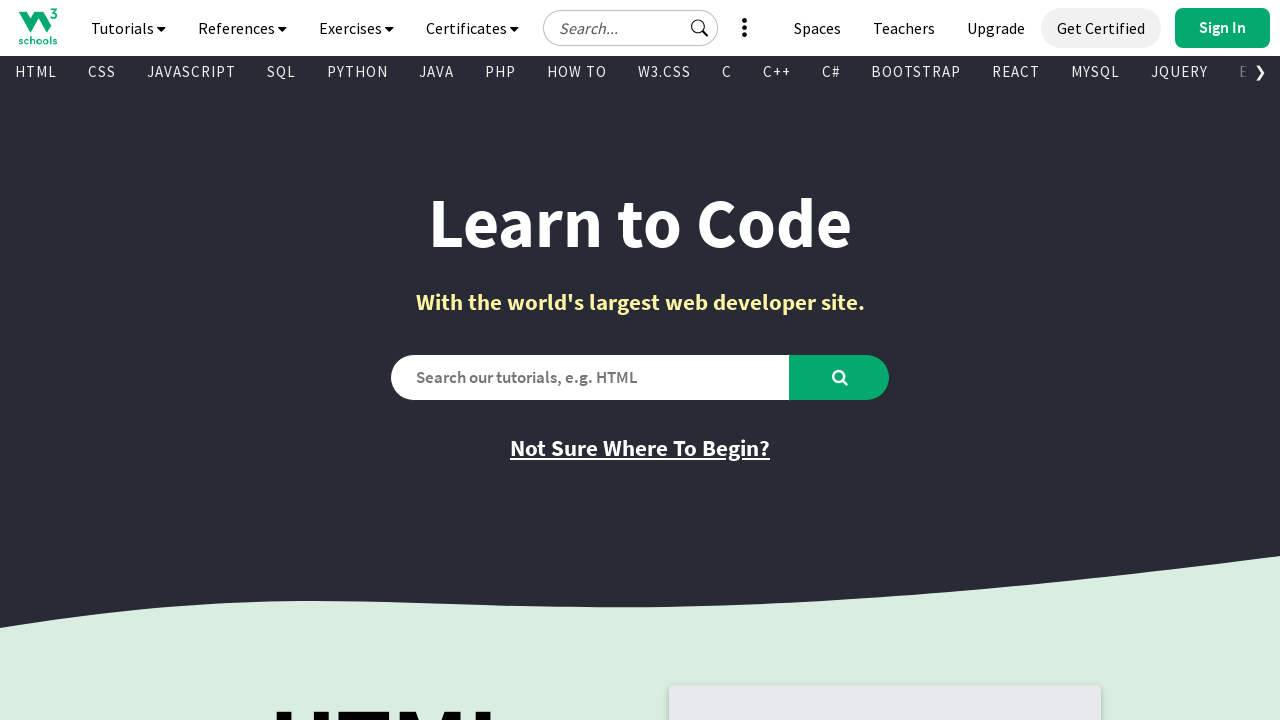